Tests sidebar responsiveness by resizing the viewport to mobile dimensions and verifying sidebar visibility

Starting URL: https://www.demoblaze.com/index.html

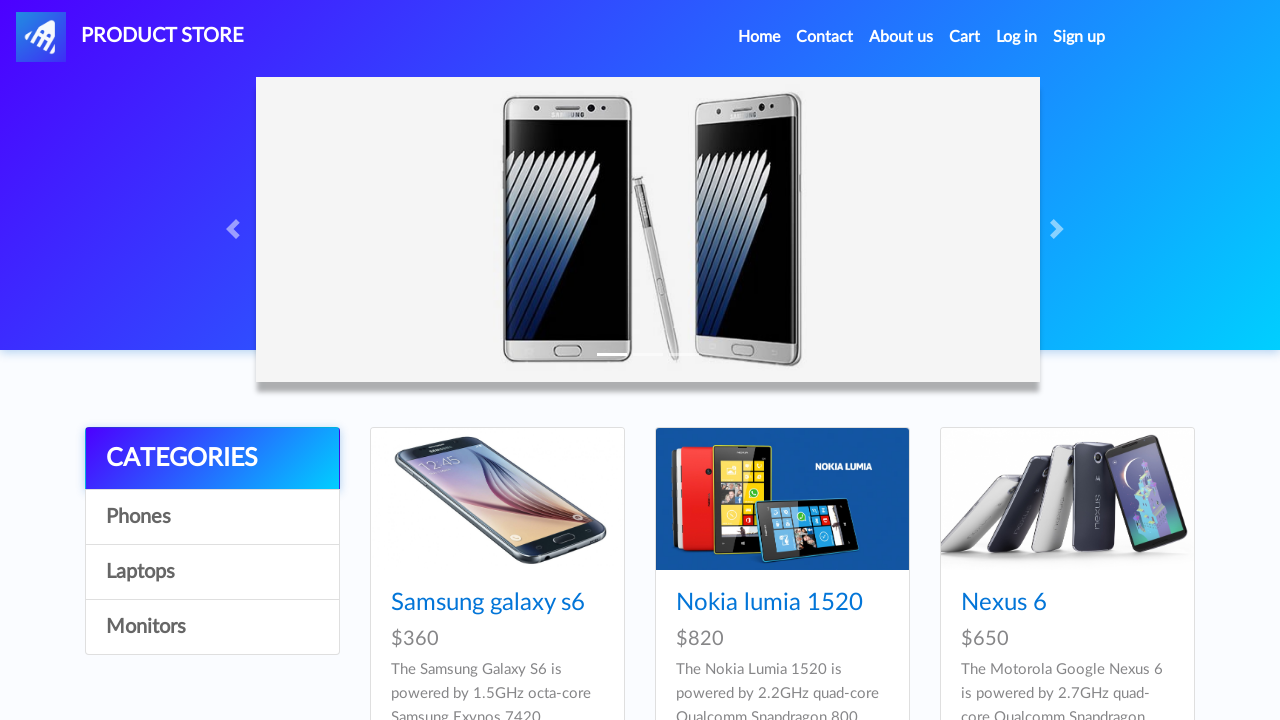

Resized viewport to mobile dimensions (375x667)
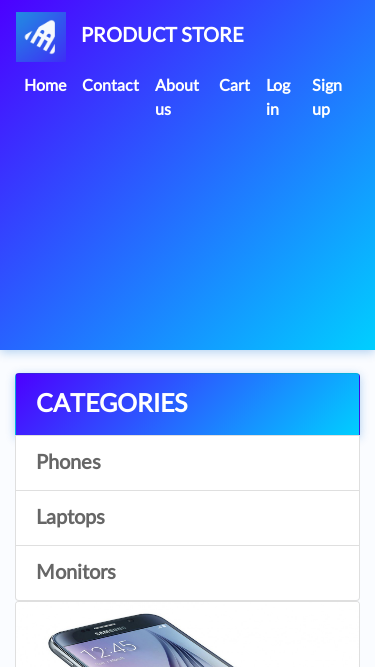

Waited for responsive behavior on mobile viewport
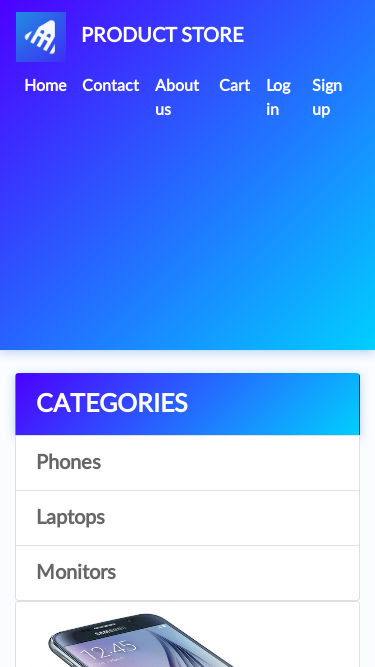

Verified sidebar visibility on mobile viewport - sidebar is visible
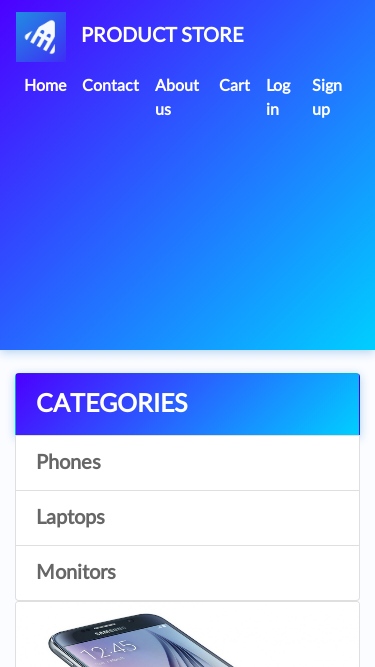

Restored viewport to desktop dimensions (1280x720)
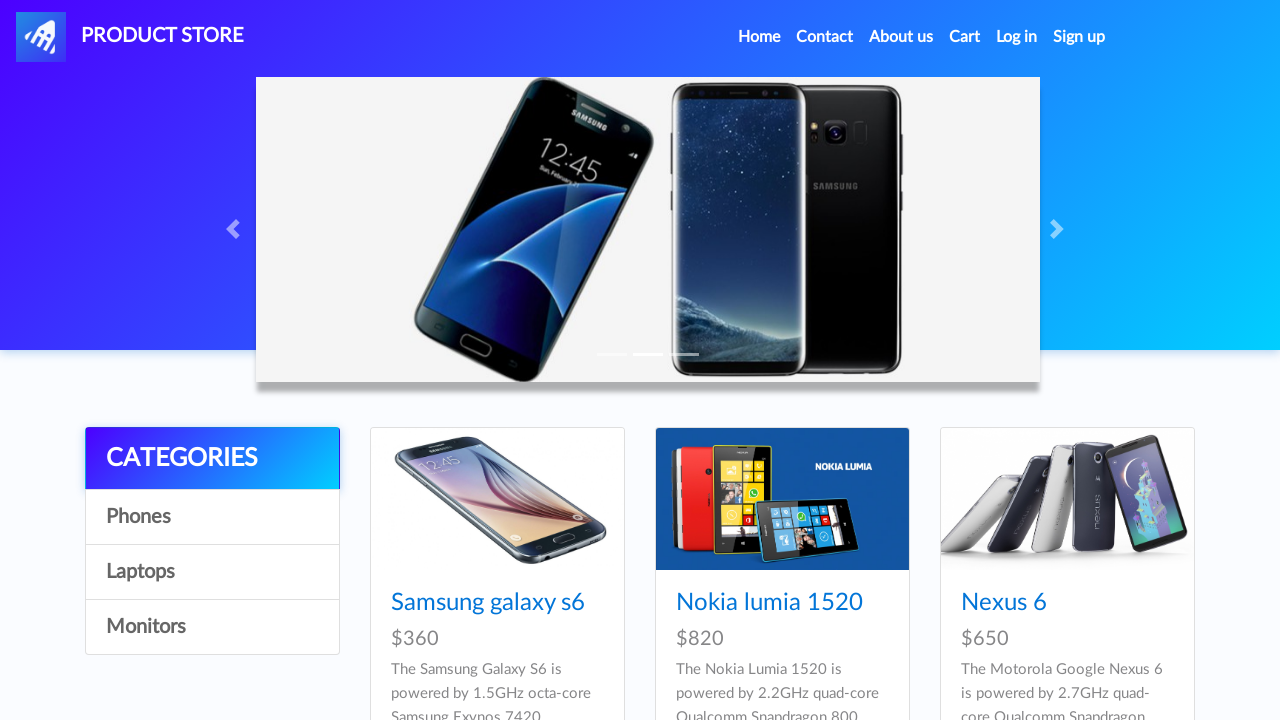

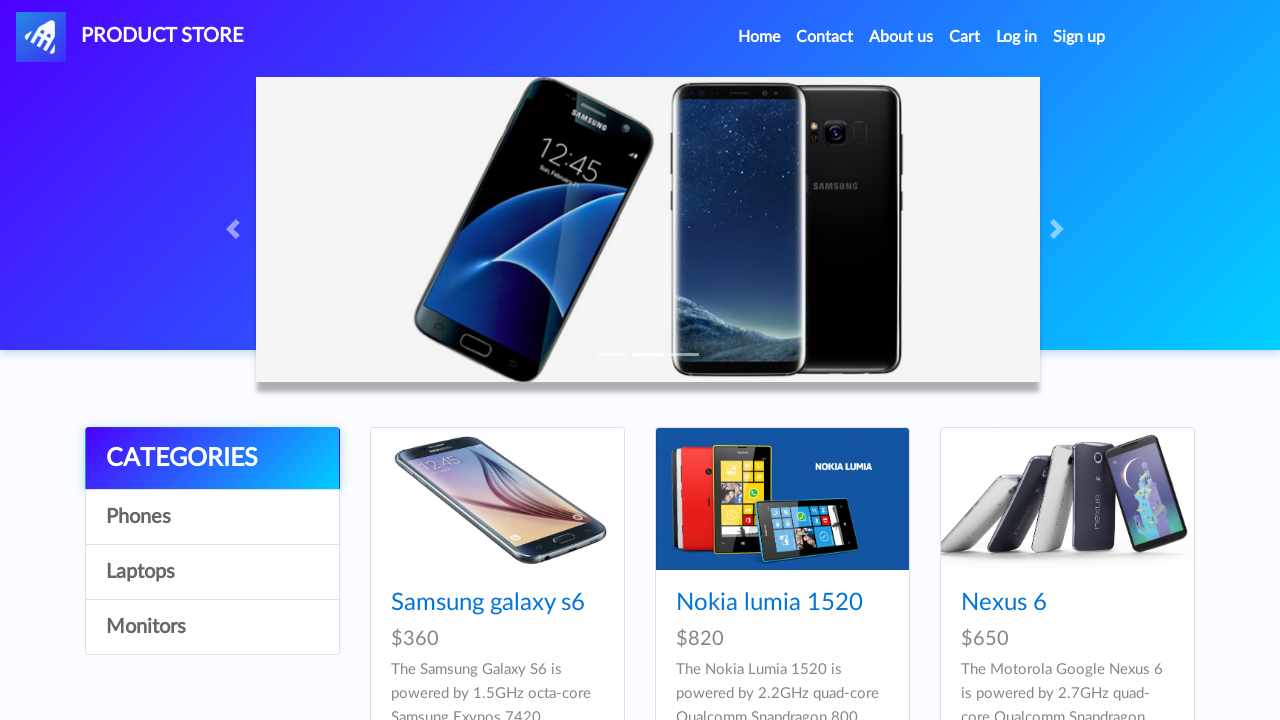